Tests e-commerce cart functionality by adding specific vegetable items to cart, proceeding to checkout, applying a promo code, and verifying the promo code is applied successfully.

Starting URL: https://rahulshettyacademy.com/seleniumPractise/

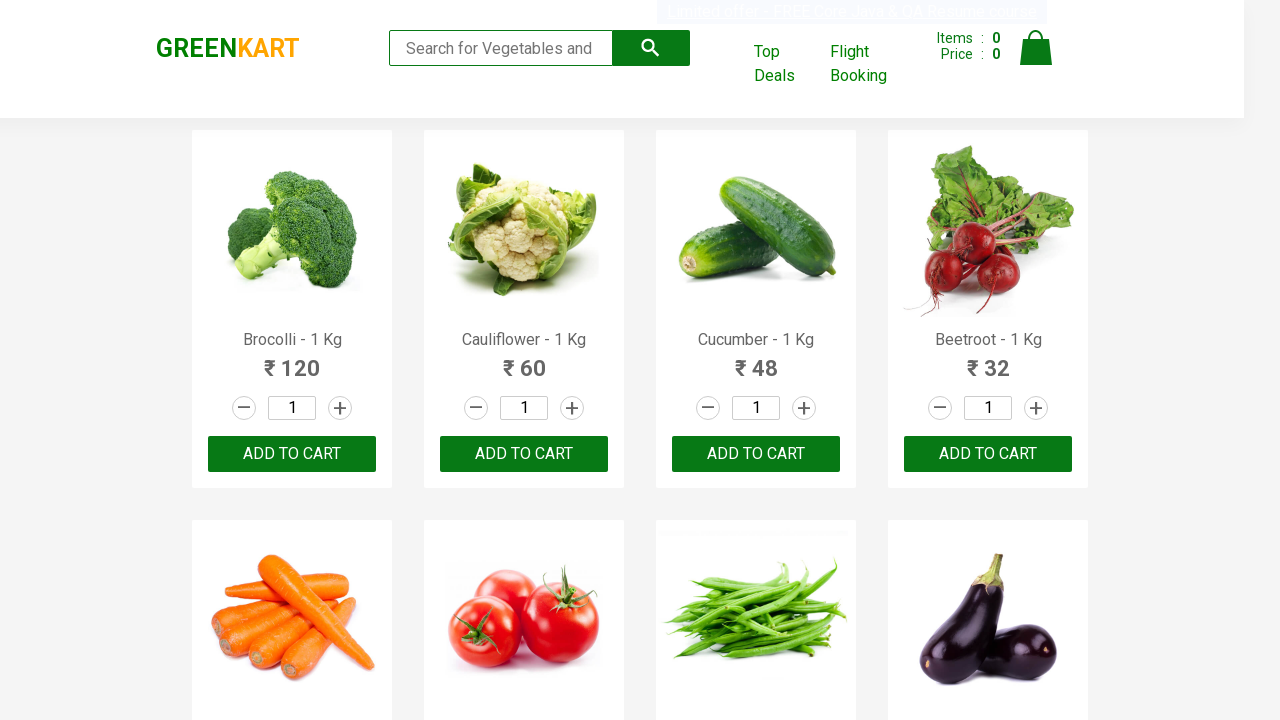

Waited for product names to load on the page
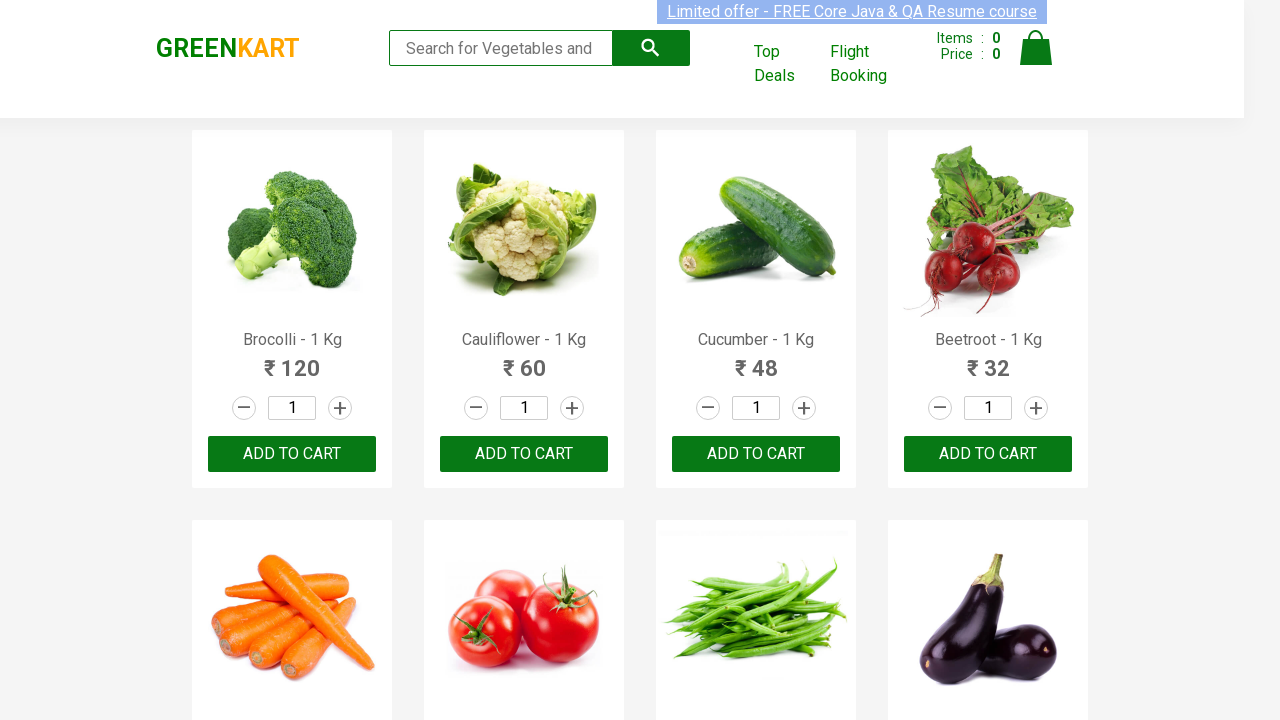

Retrieved all product elements from the page
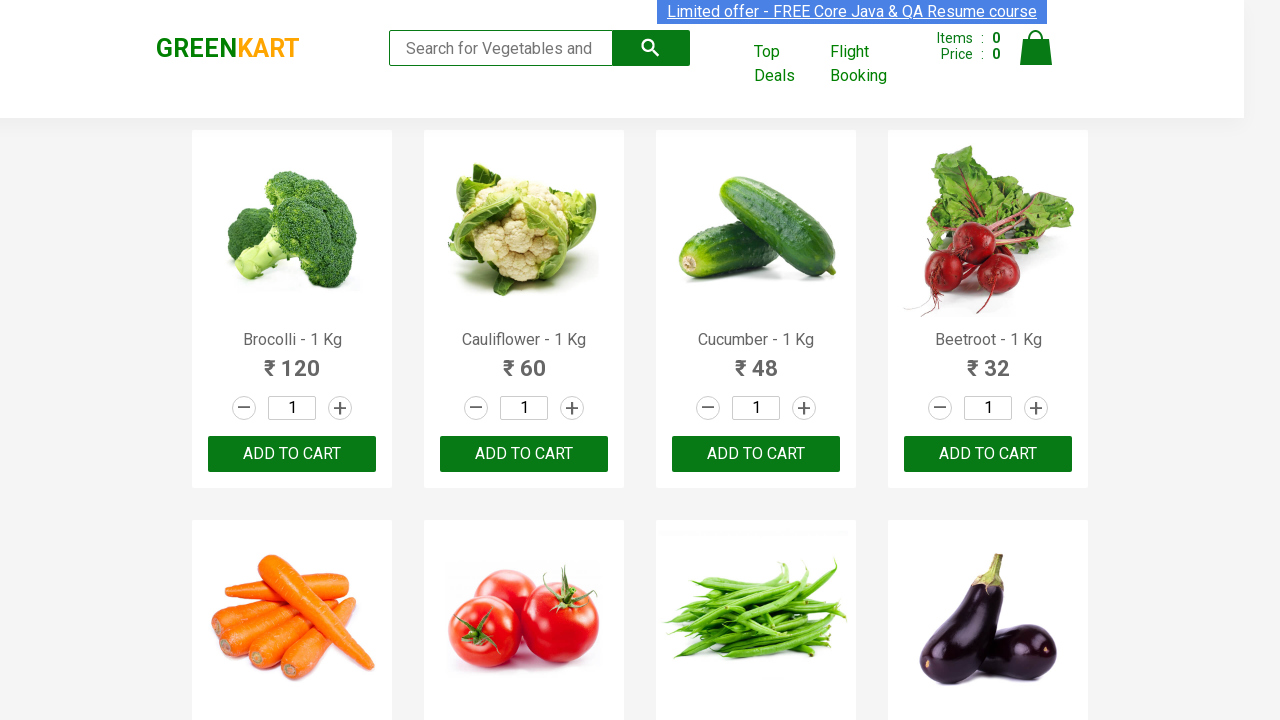

Added 'Brocolli' to cart (1/3) at (292, 454) on xpath=//div[@class='product-action']/button >> nth=0
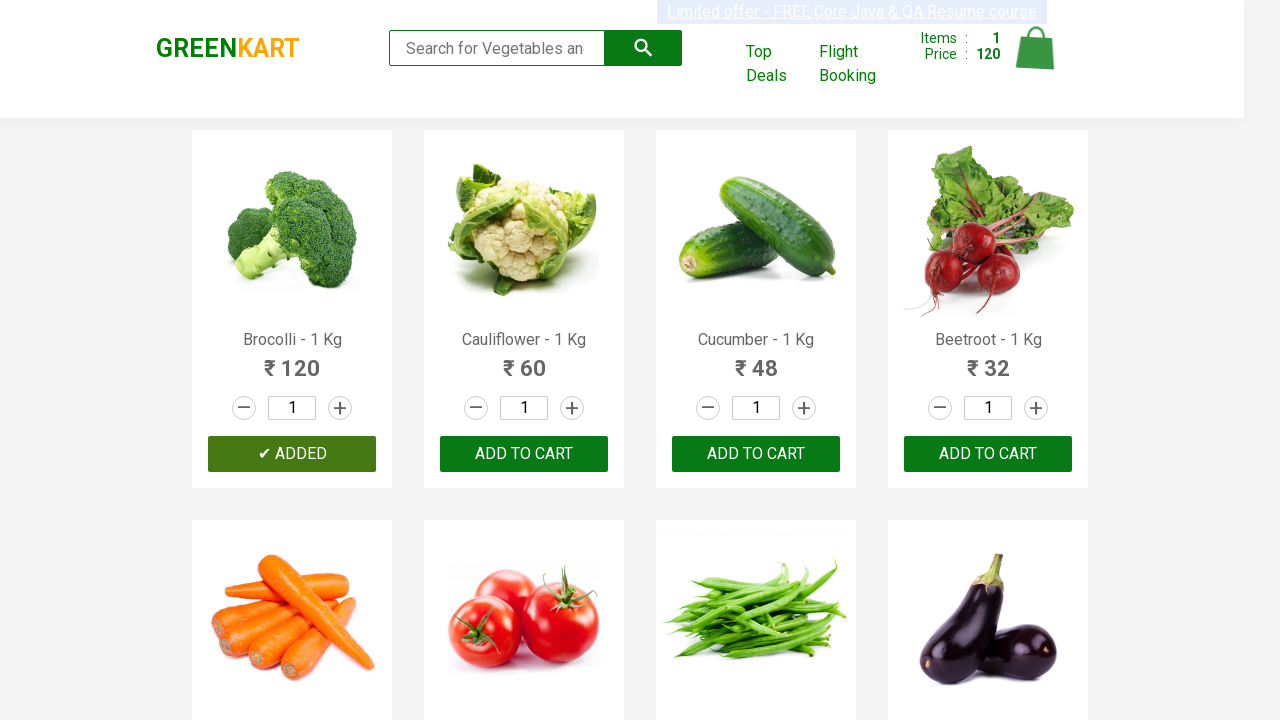

Added 'Cucumber' to cart (2/3) at (756, 454) on xpath=//div[@class='product-action']/button >> nth=2
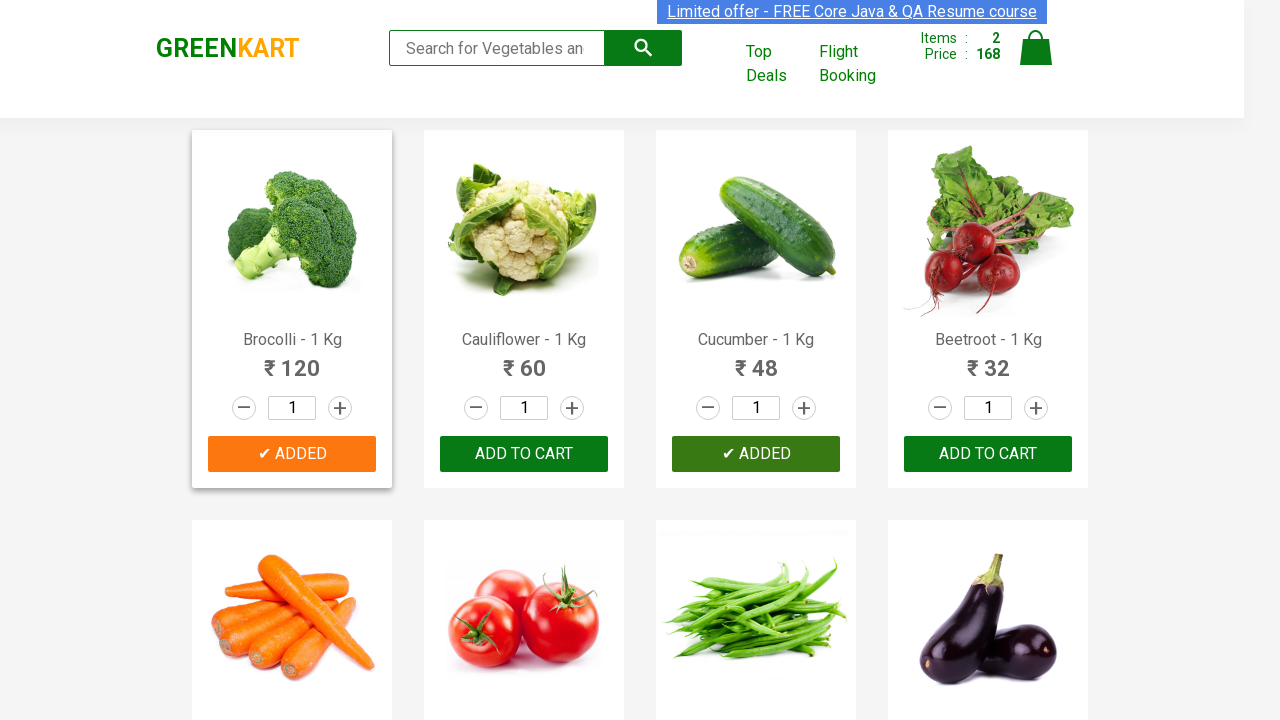

Added 'Beetroot' to cart (3/3) at (988, 454) on xpath=//div[@class='product-action']/button >> nth=3
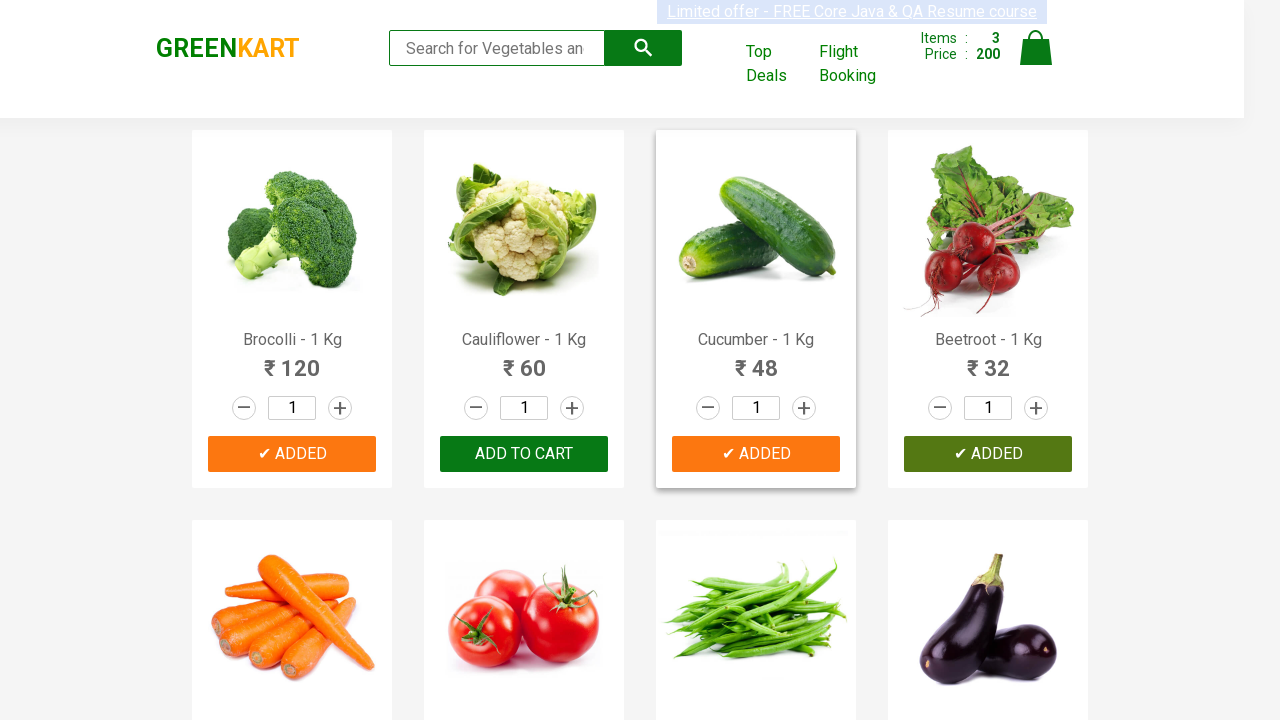

Clicked on the cart icon at (1036, 48) on img[alt='Cart']
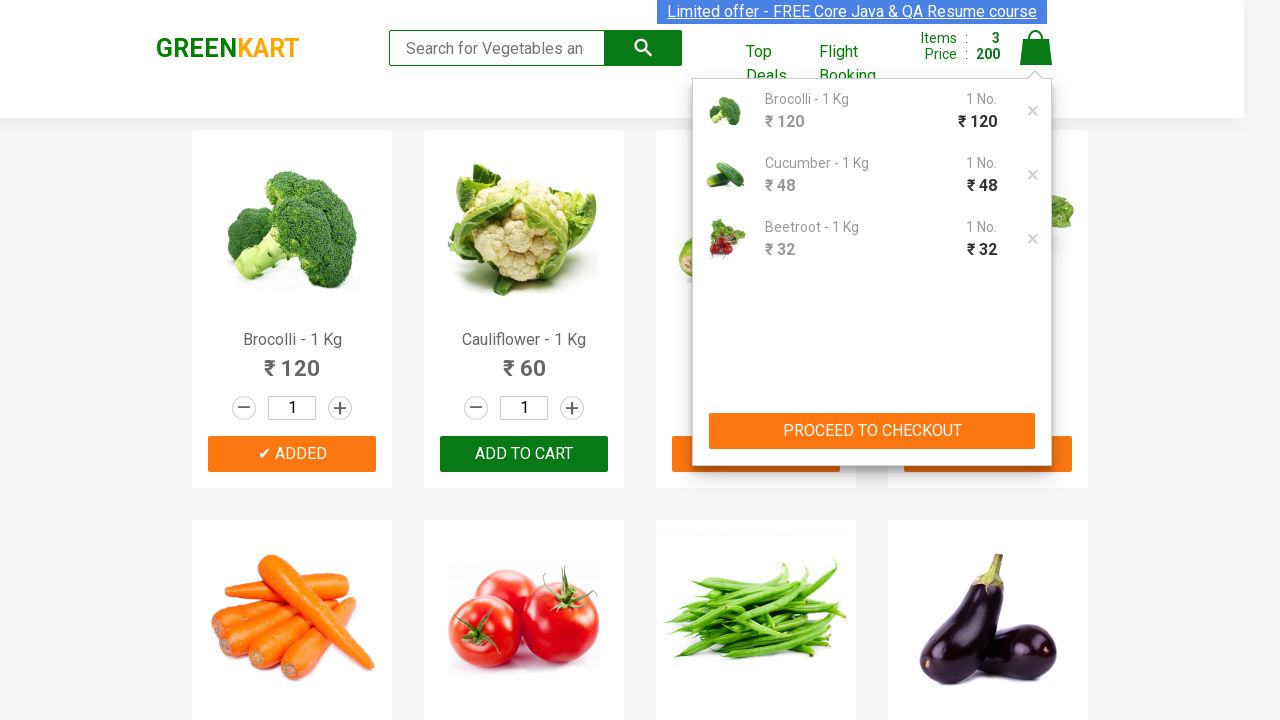

Clicked the 'PROCEED TO CHECKOUT' button at (872, 431) on xpath=//button[contains(text(),'PROCEED TO CHECKOUT')]
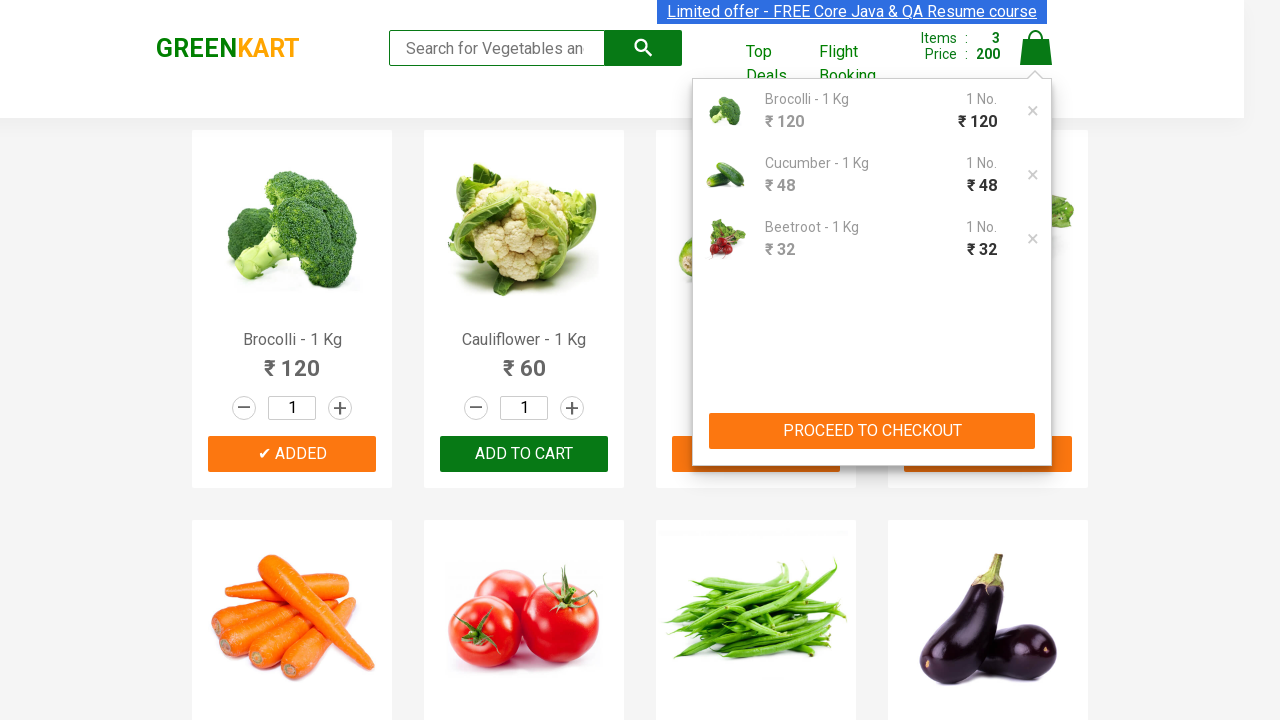

Promo code input field loaded
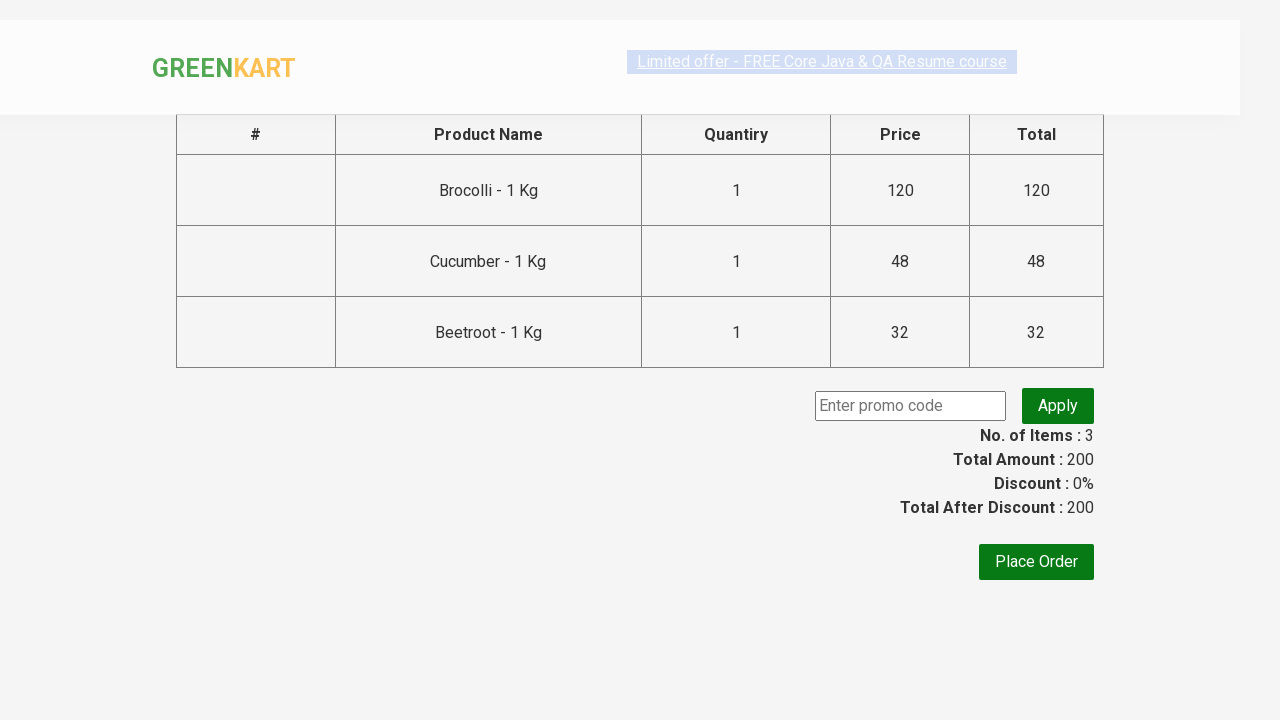

Entered promo code 'rahulshettyacademy' into the promo code field on input.promoCode
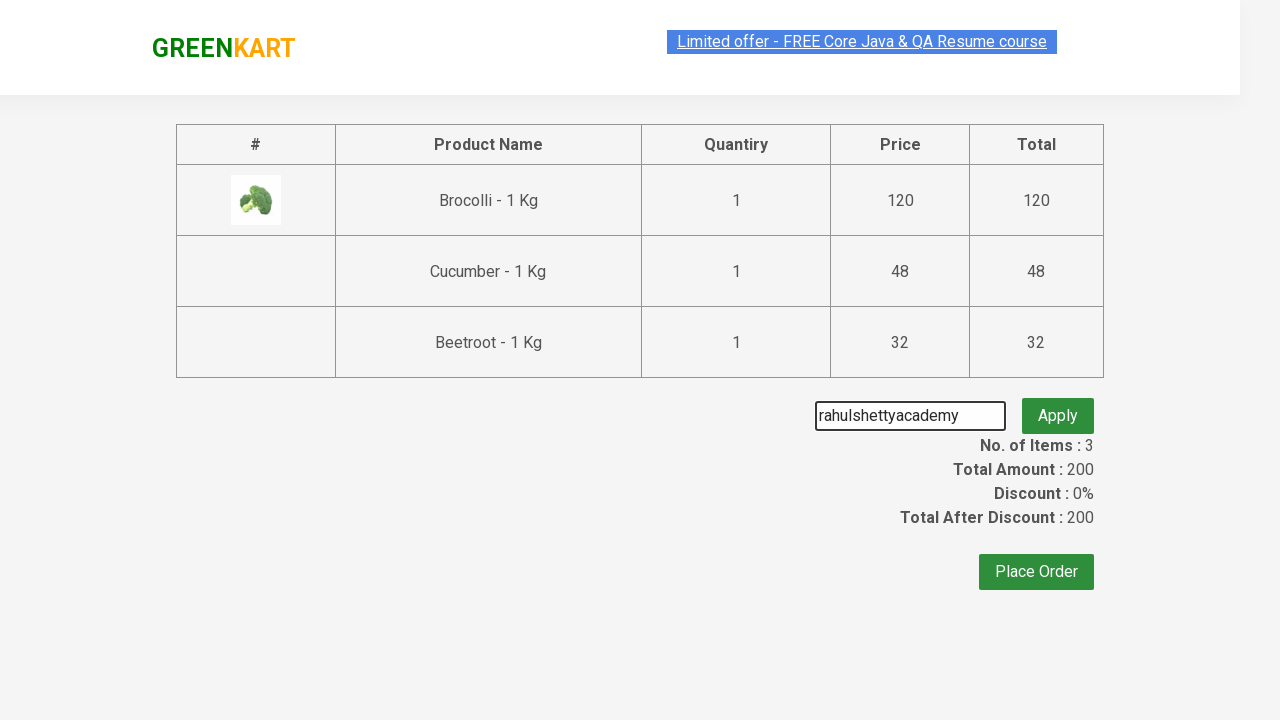

Clicked the apply promo button at (1058, 406) on button.promoBtn
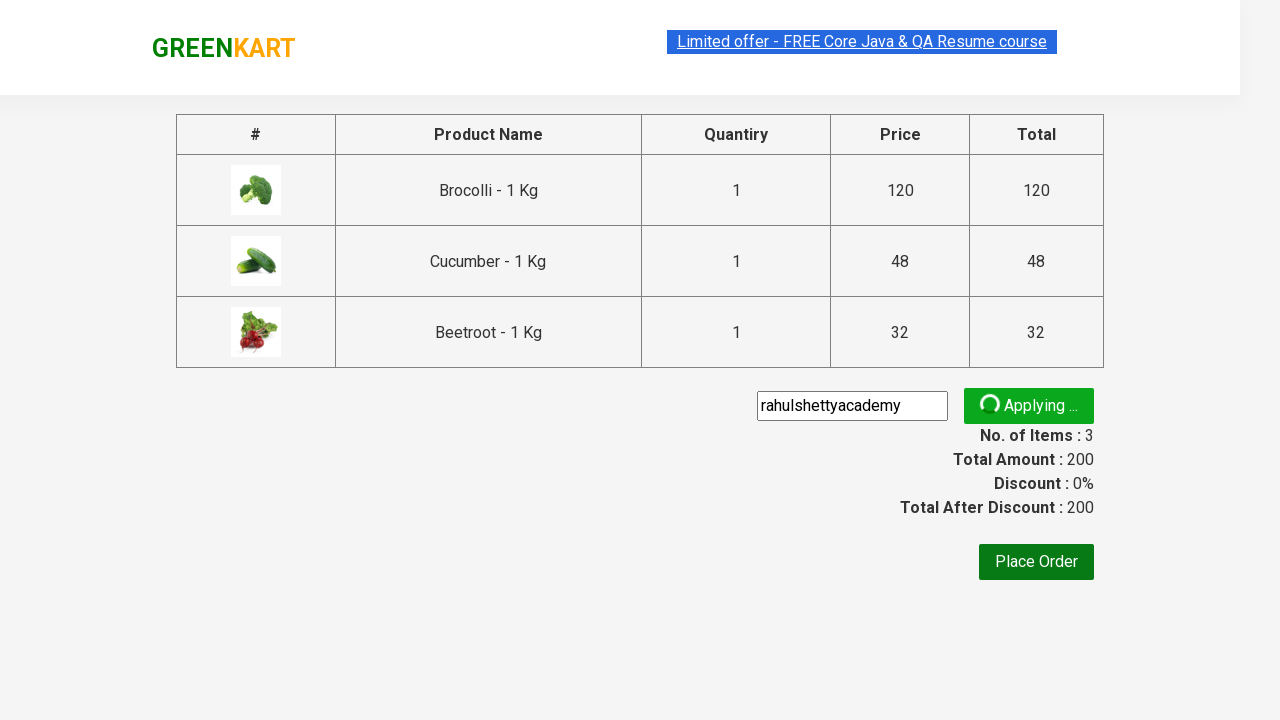

Promo code was successfully applied - confirmation message appeared
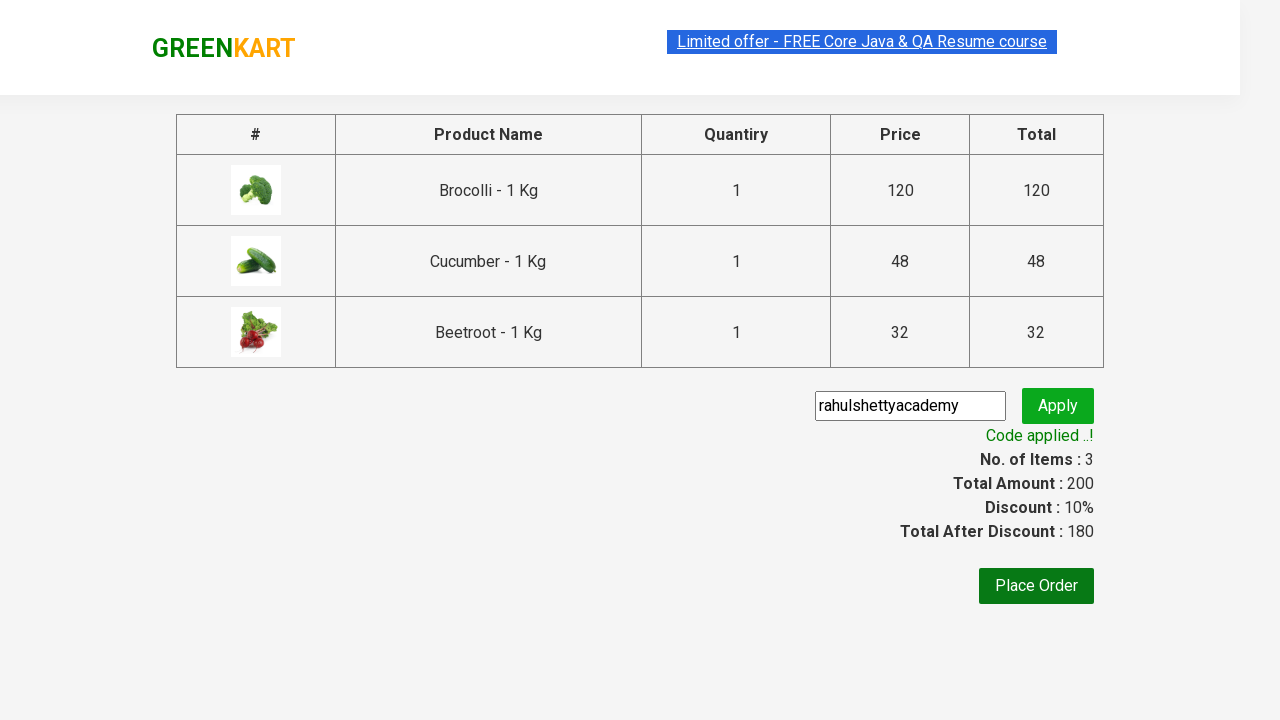

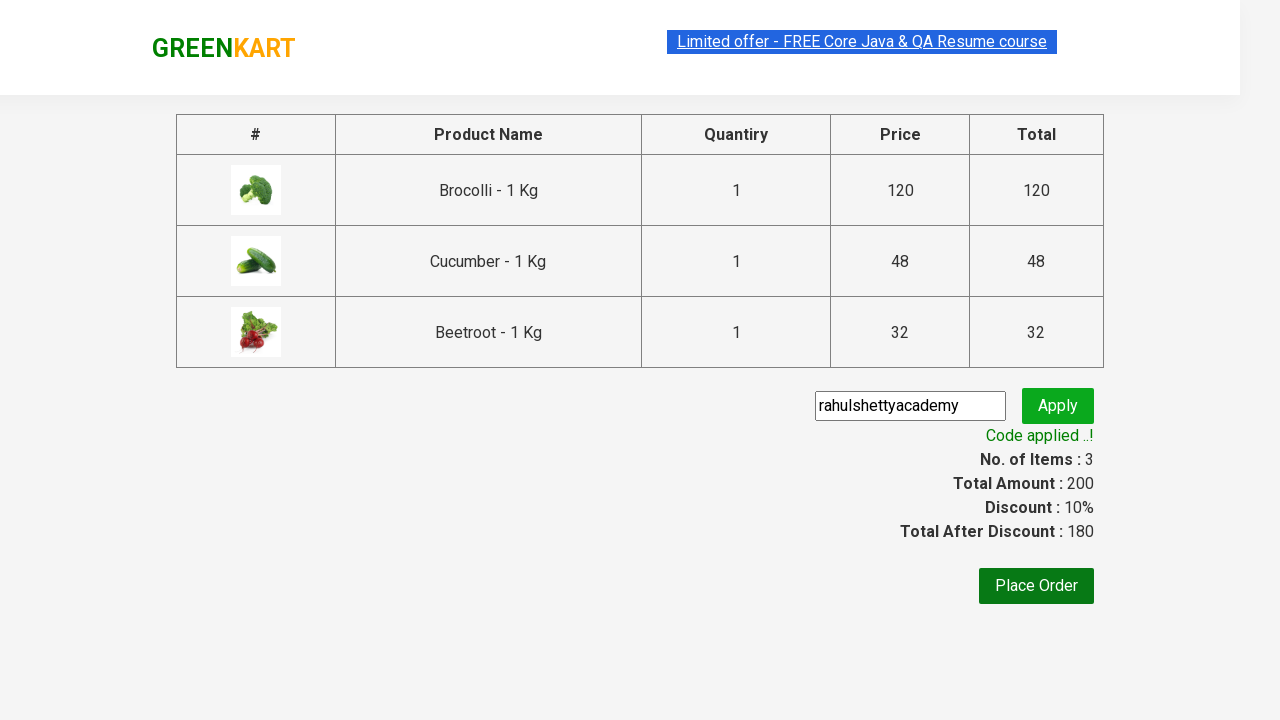